Tests element visibility by checking if various form elements are displayed and interacting with them accordingly

Starting URL: https://automationfc.github.io/basic-form/index.html

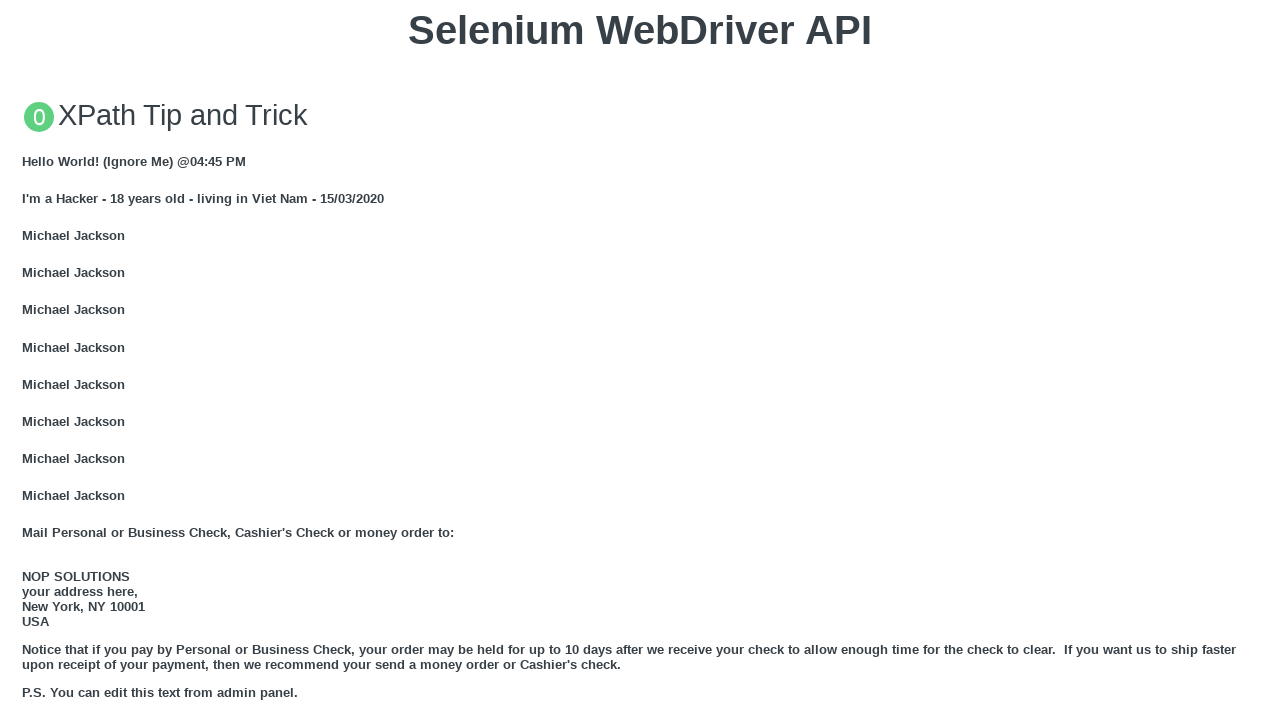

Email textbox is visible
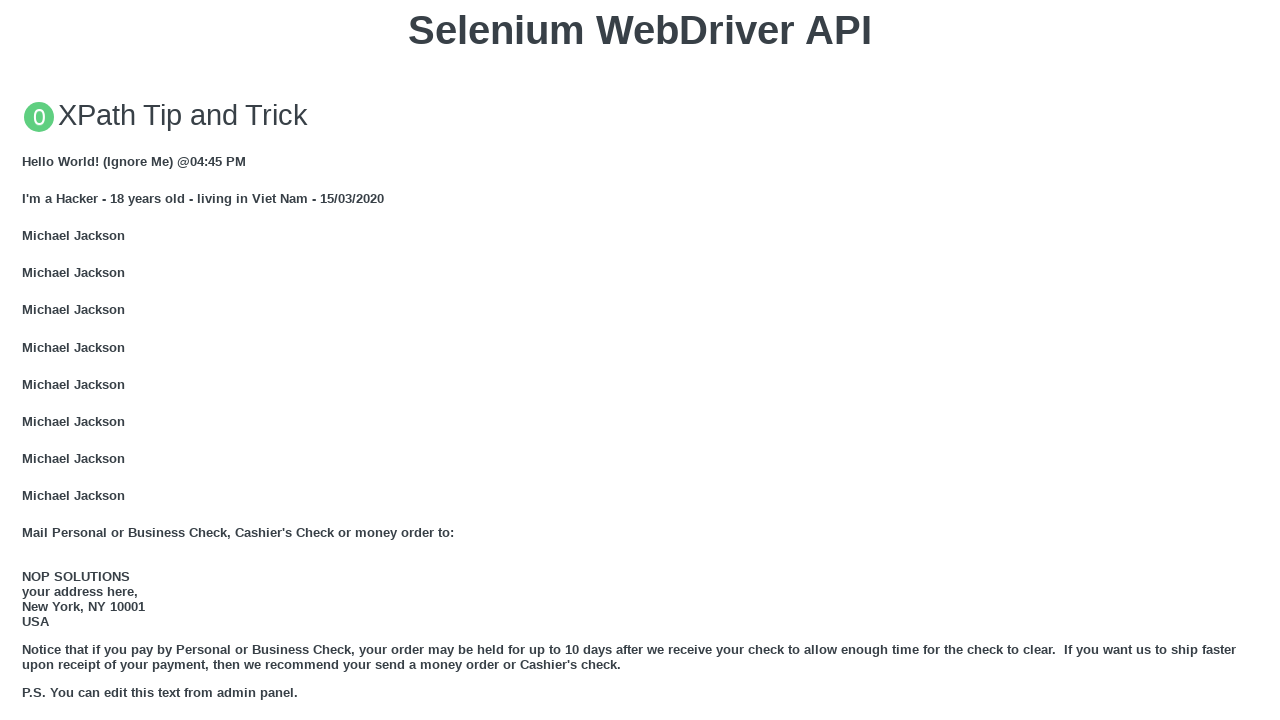

Filled email textbox with 'Automation Testing' on //input[@id='mail']
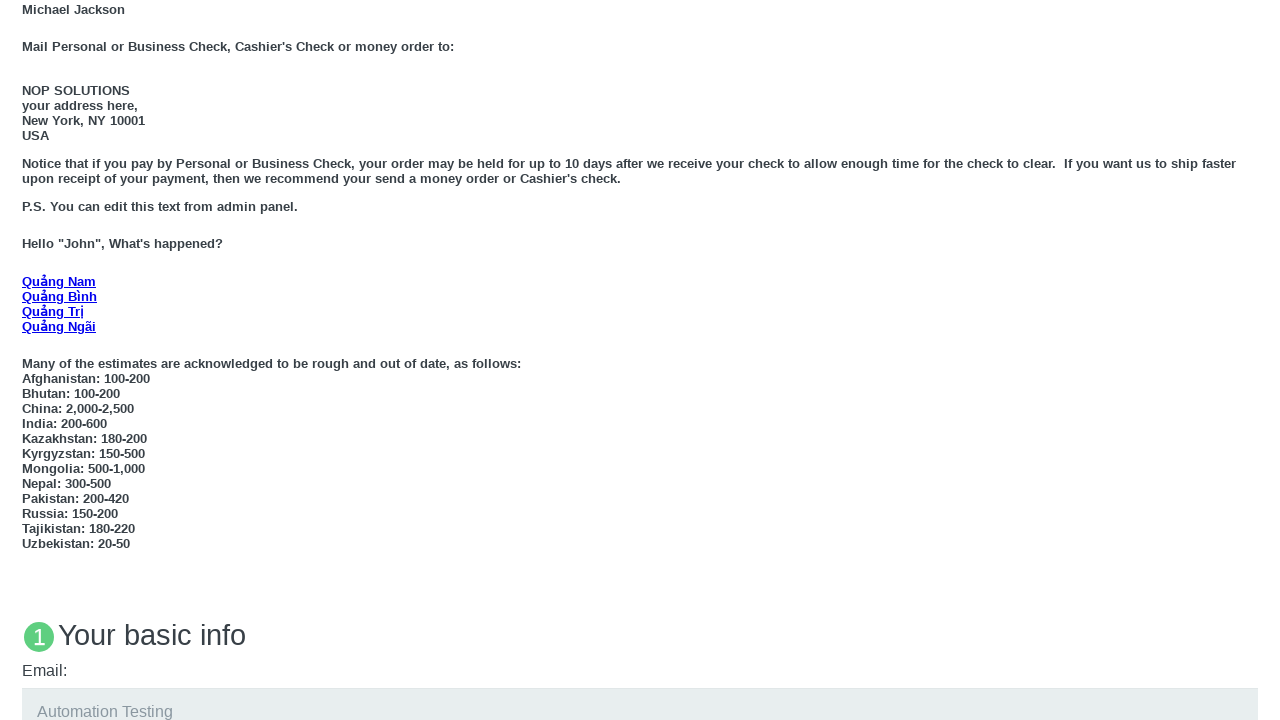

Under 18 radio button is visible
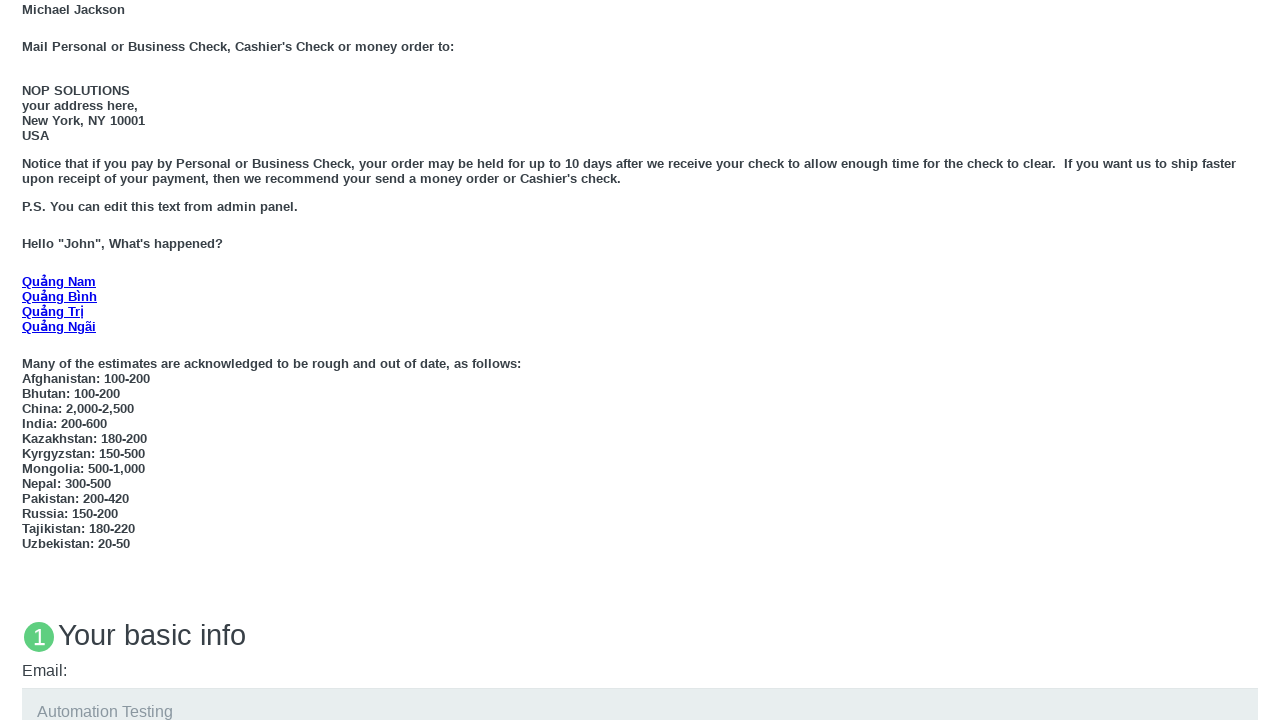

Clicked Under 18 radio button at (28, 360) on input#under_18
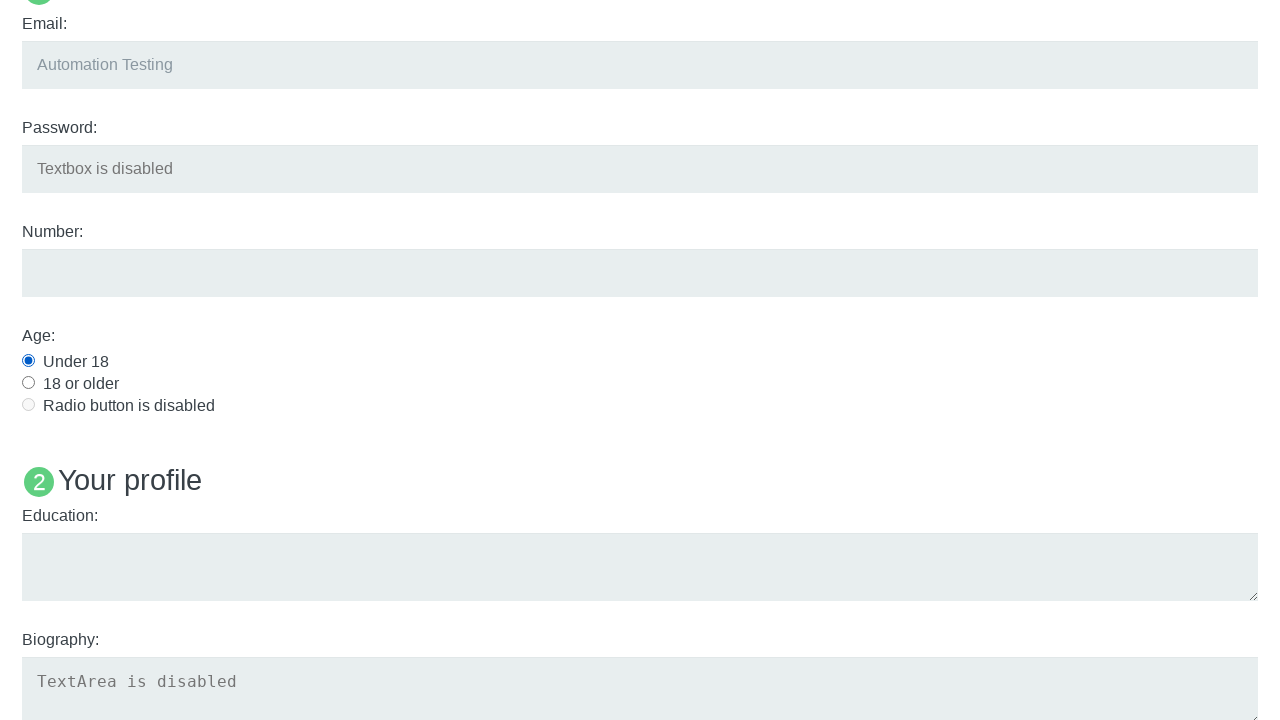

Education textarea is visible
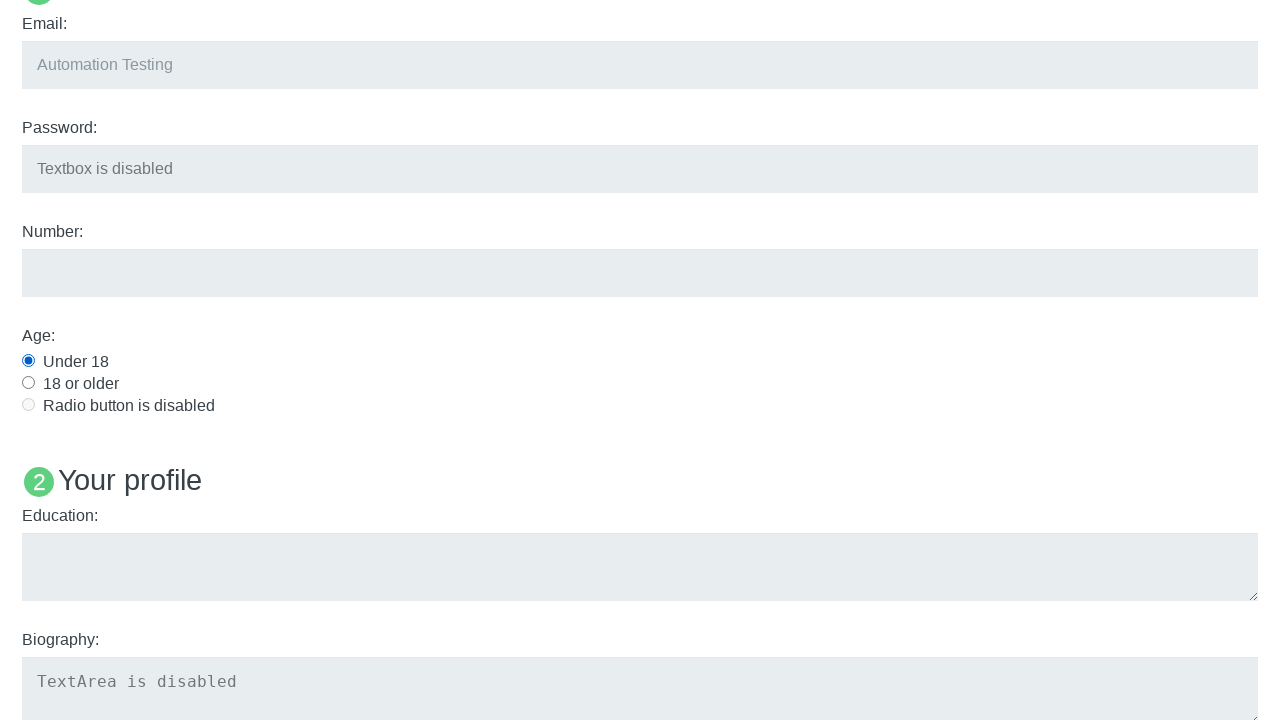

Filled education textarea with 'Automation Testing' on textarea#edu
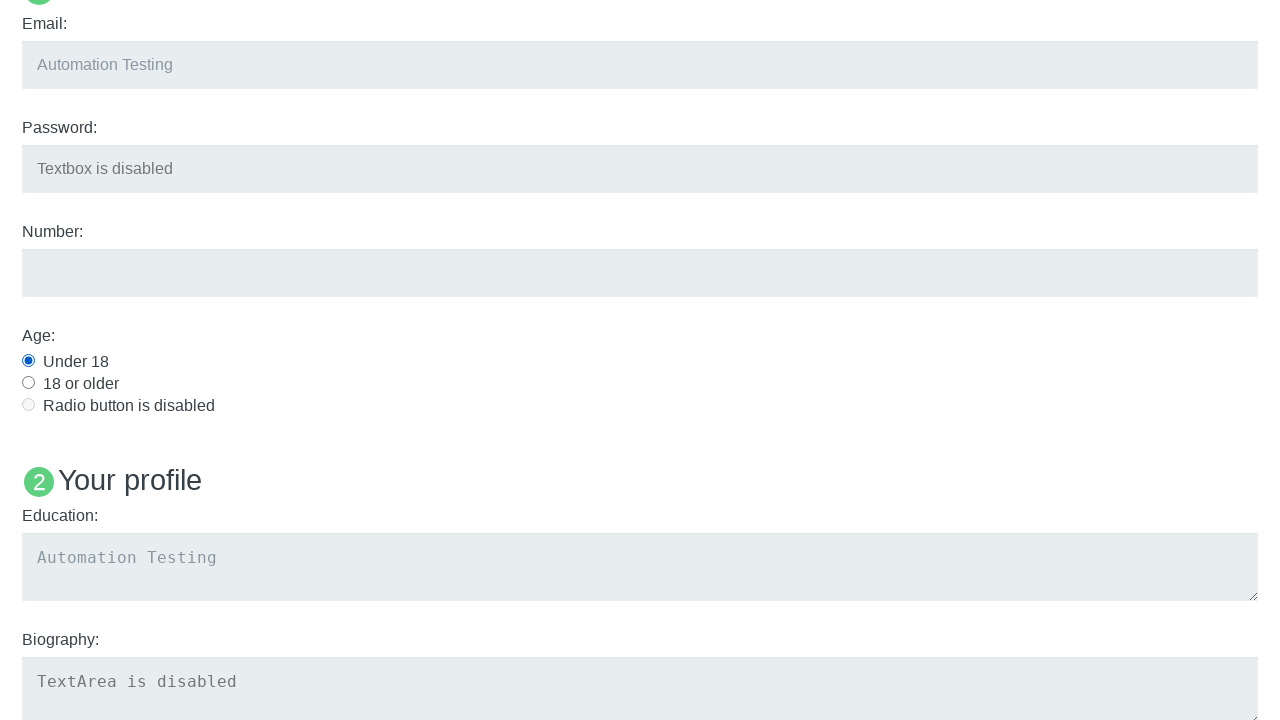

Name User5 text is not visible
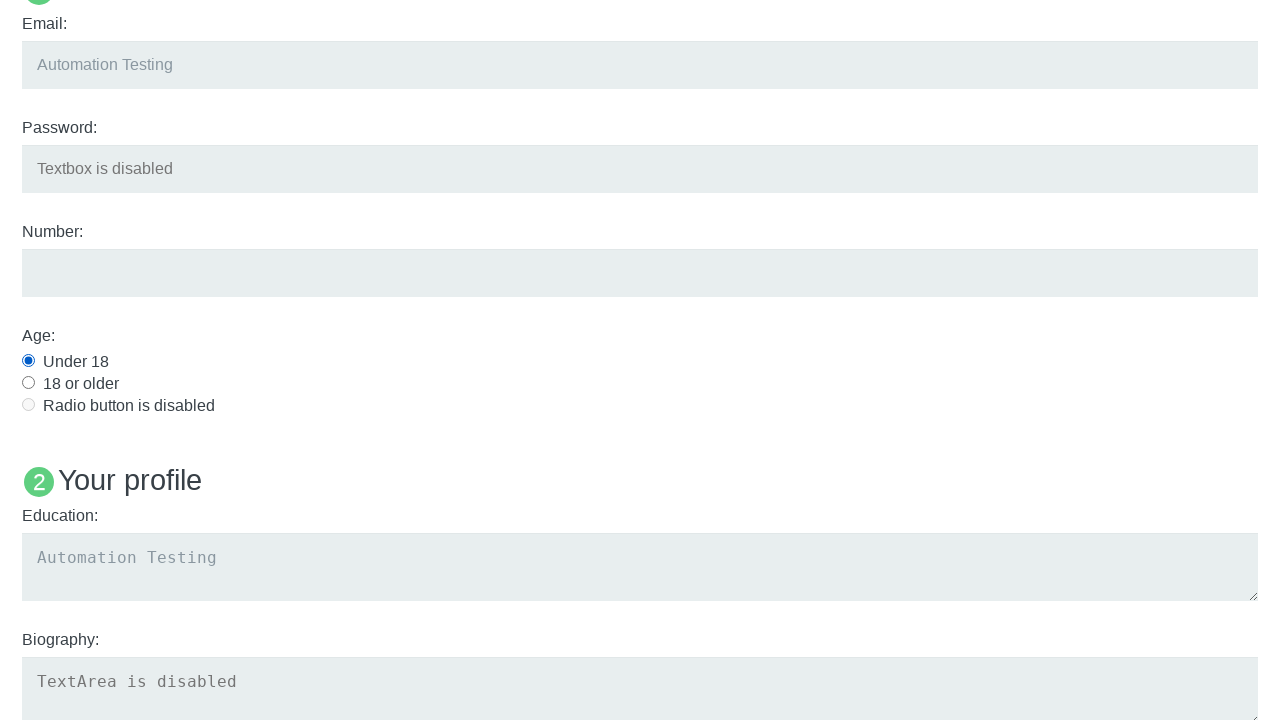

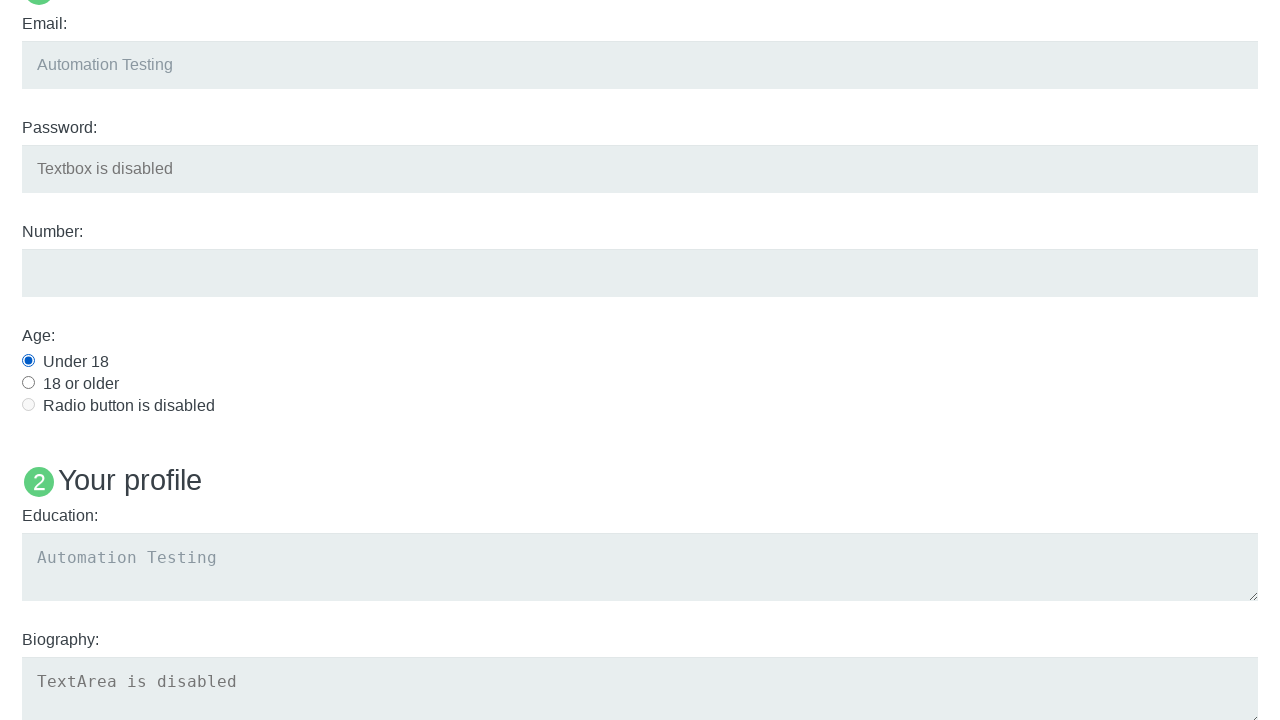